Tests filling a form, submitting it, and verifying the entered name is displayed in the output

Starting URL: https://demoqa.com/text-box

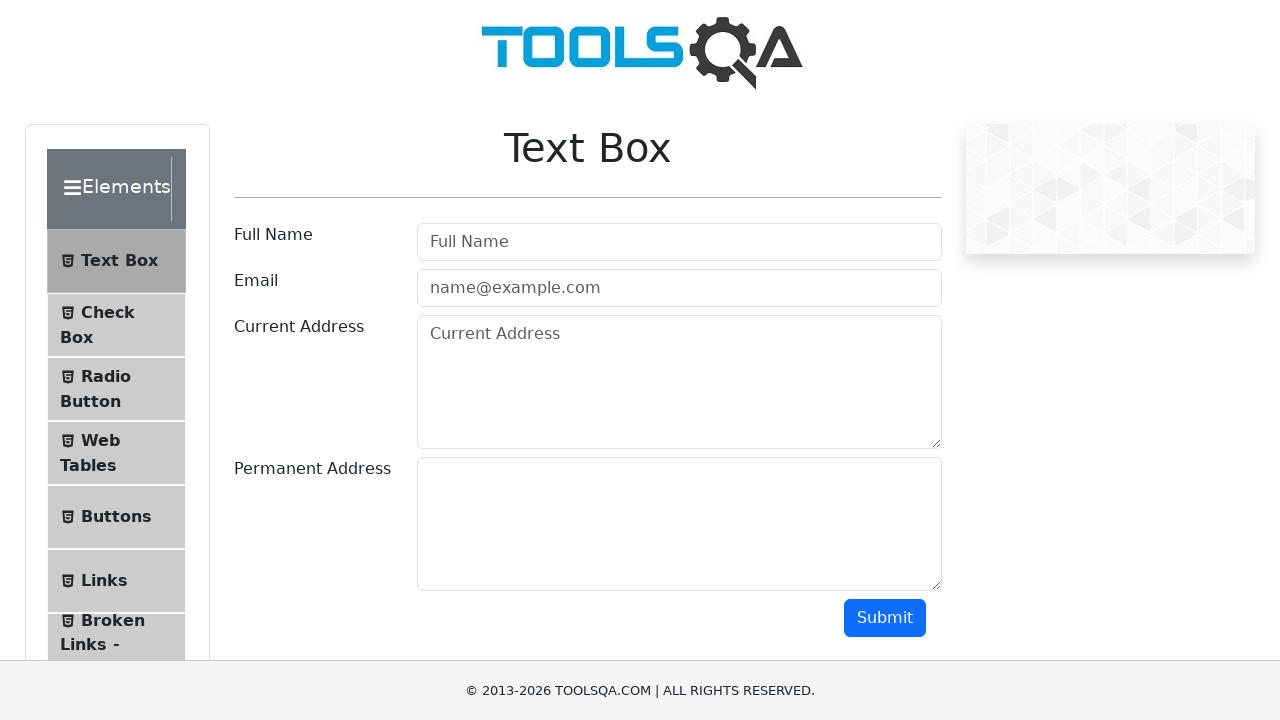

Filled username field with 'Manvir' on #userName
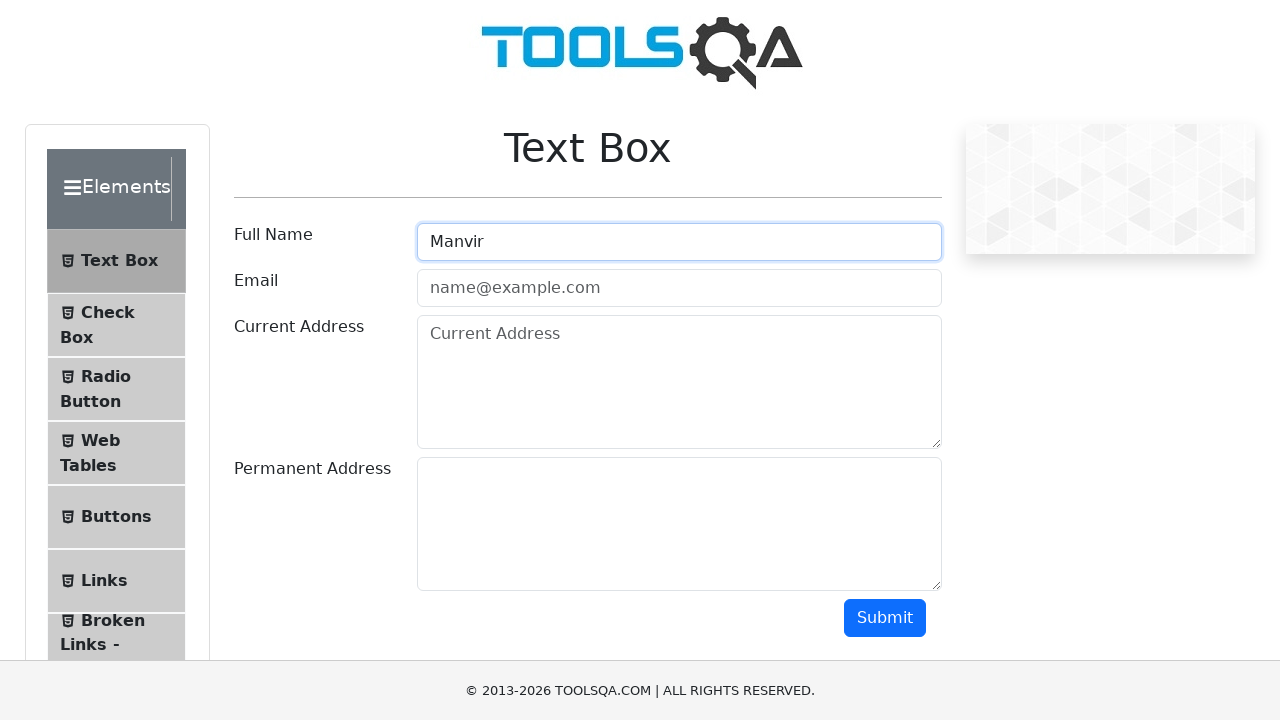

Filled email field with 'abc@gmail.com' on #userEmail
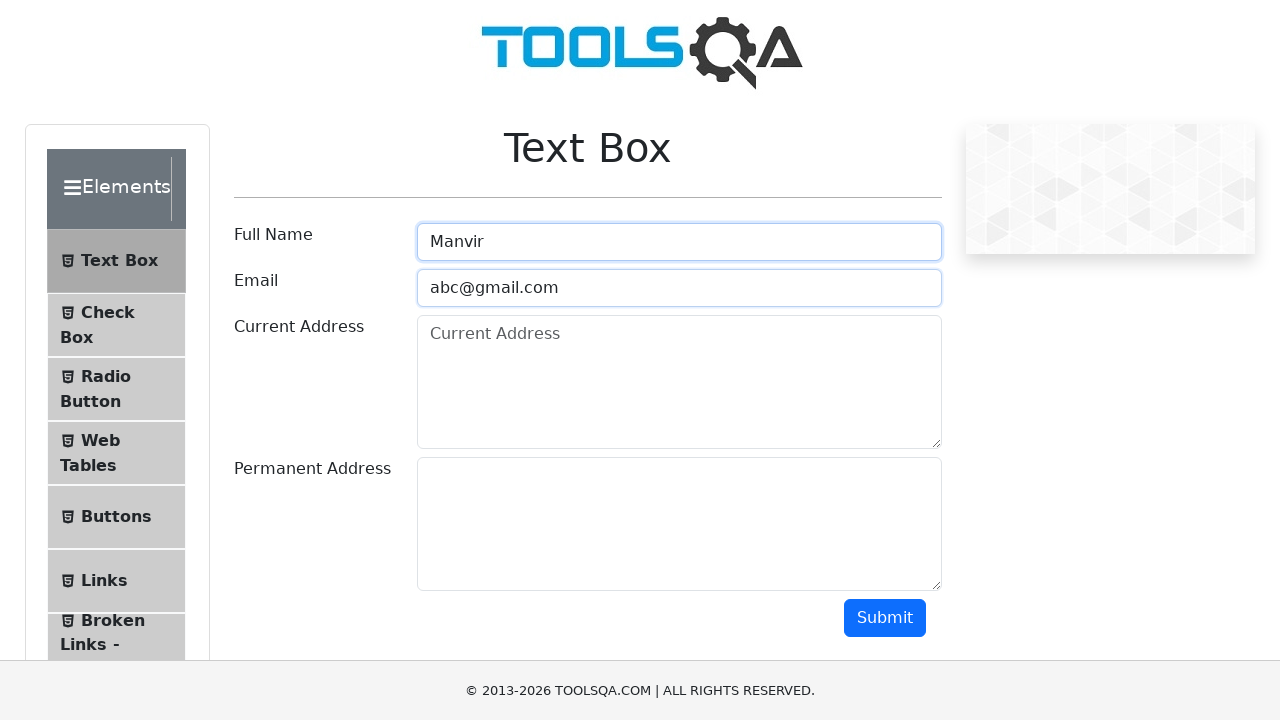

Filled current address field with 'Canada' on #currentAddress
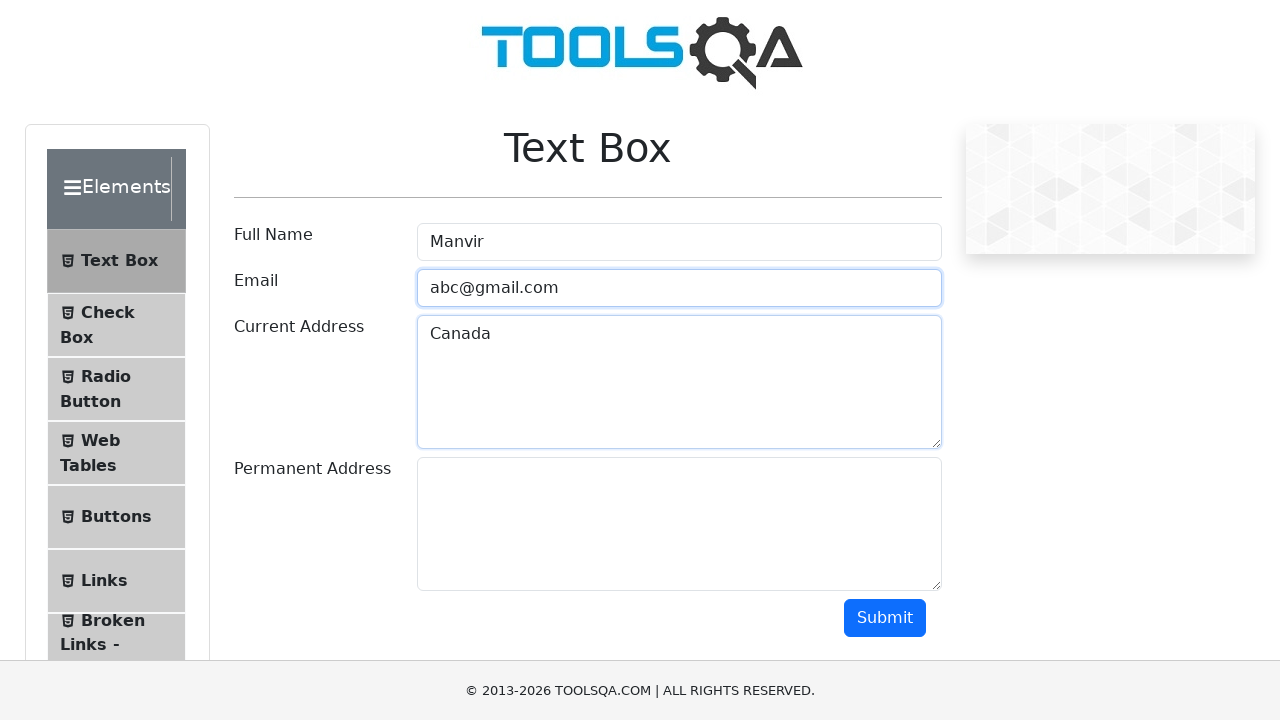

Filled permanent address field with 'India' on #permanentAddress
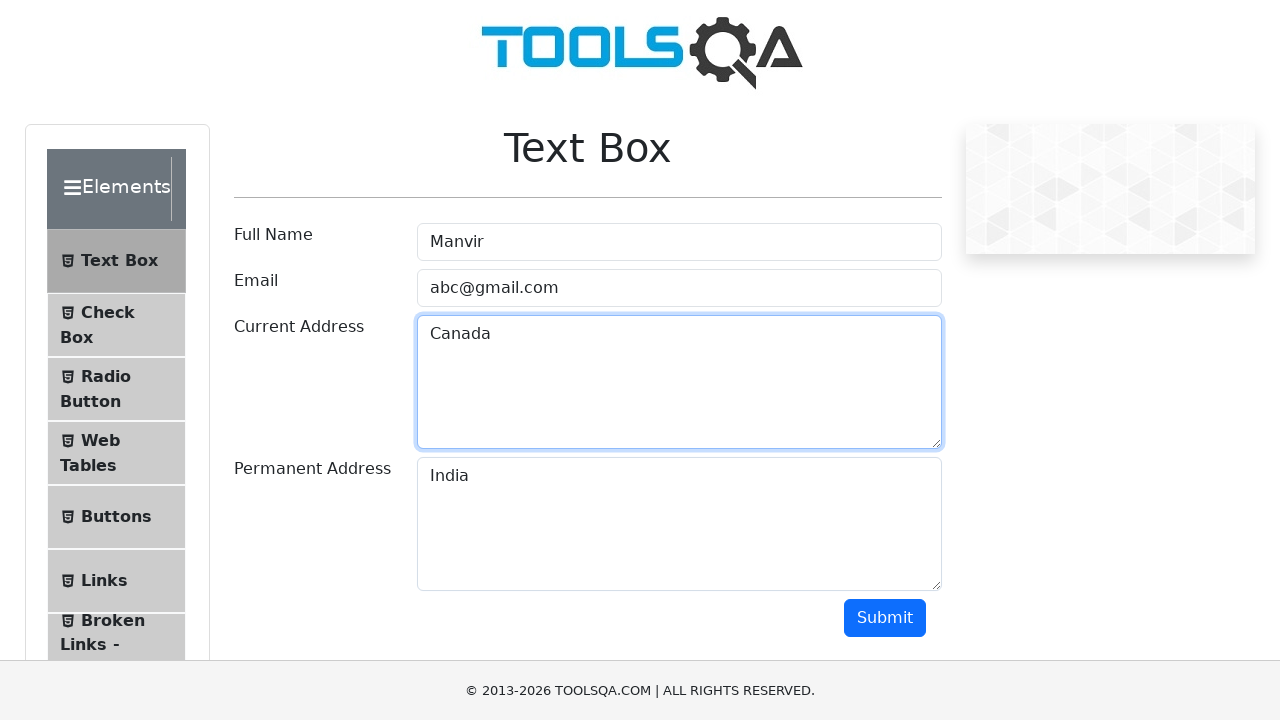

Clicked submit button to submit the form at (885, 618) on #submit
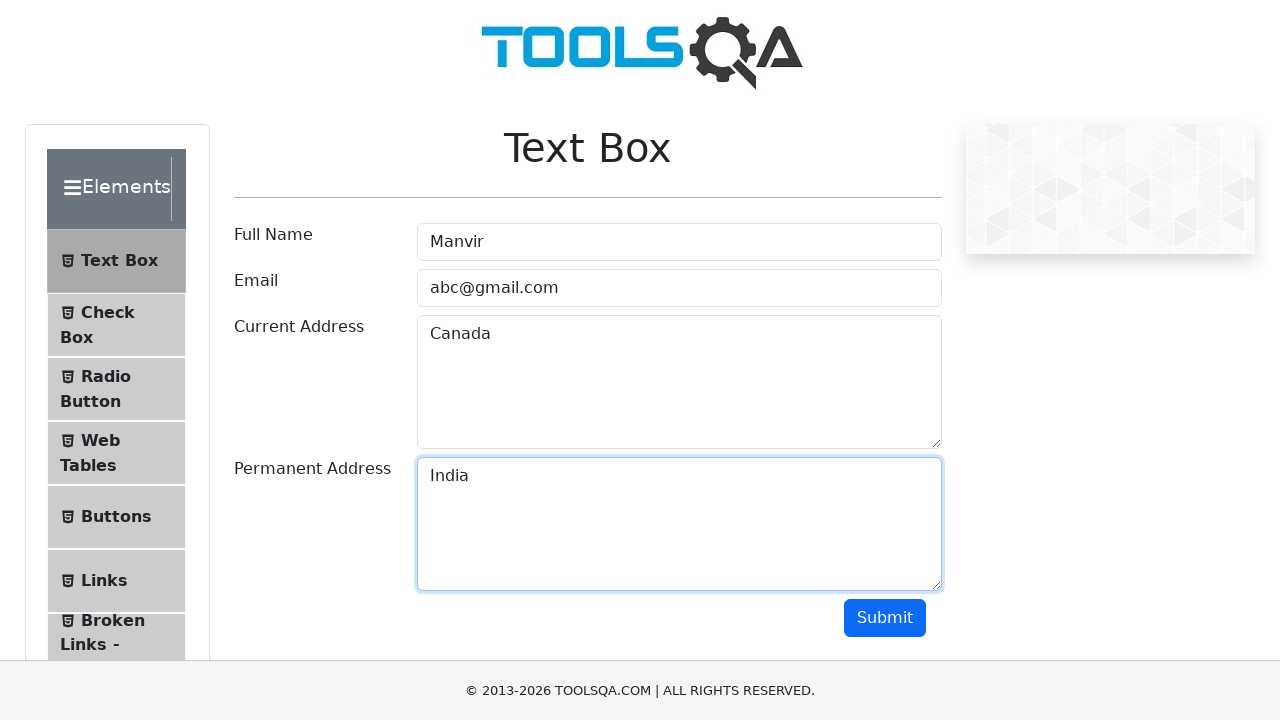

Verified that the output name field appeared after form submission
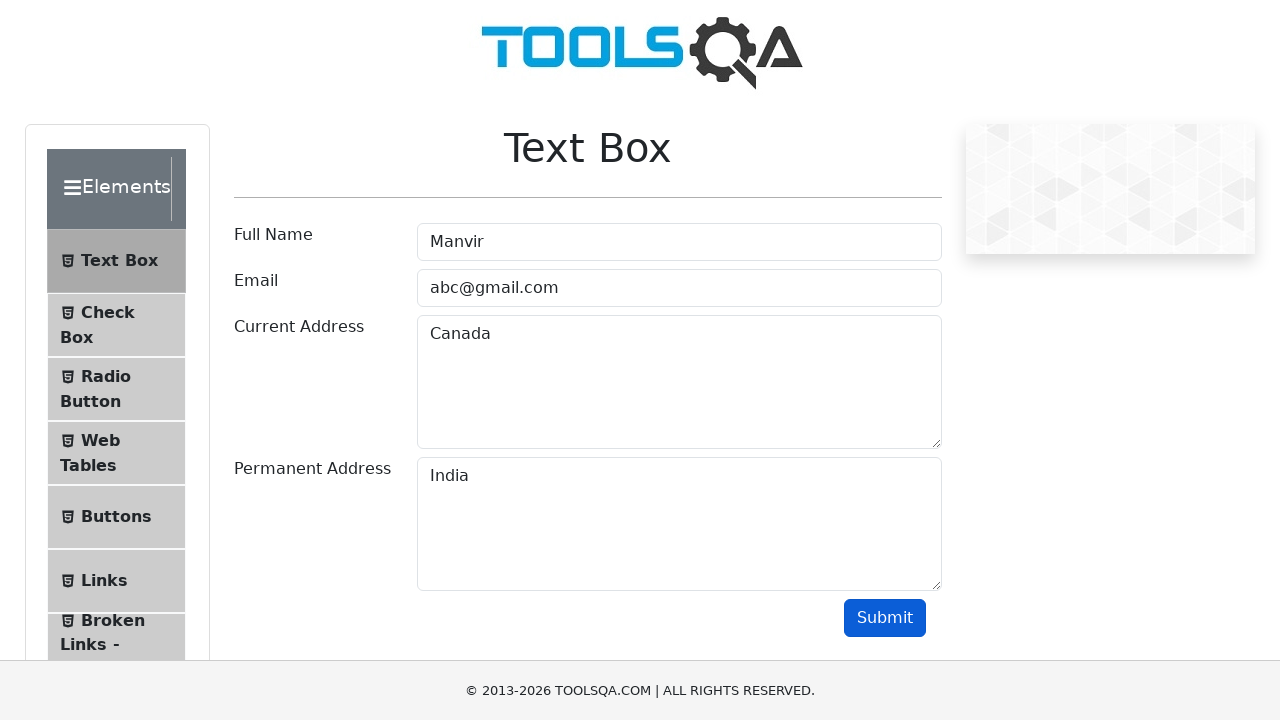

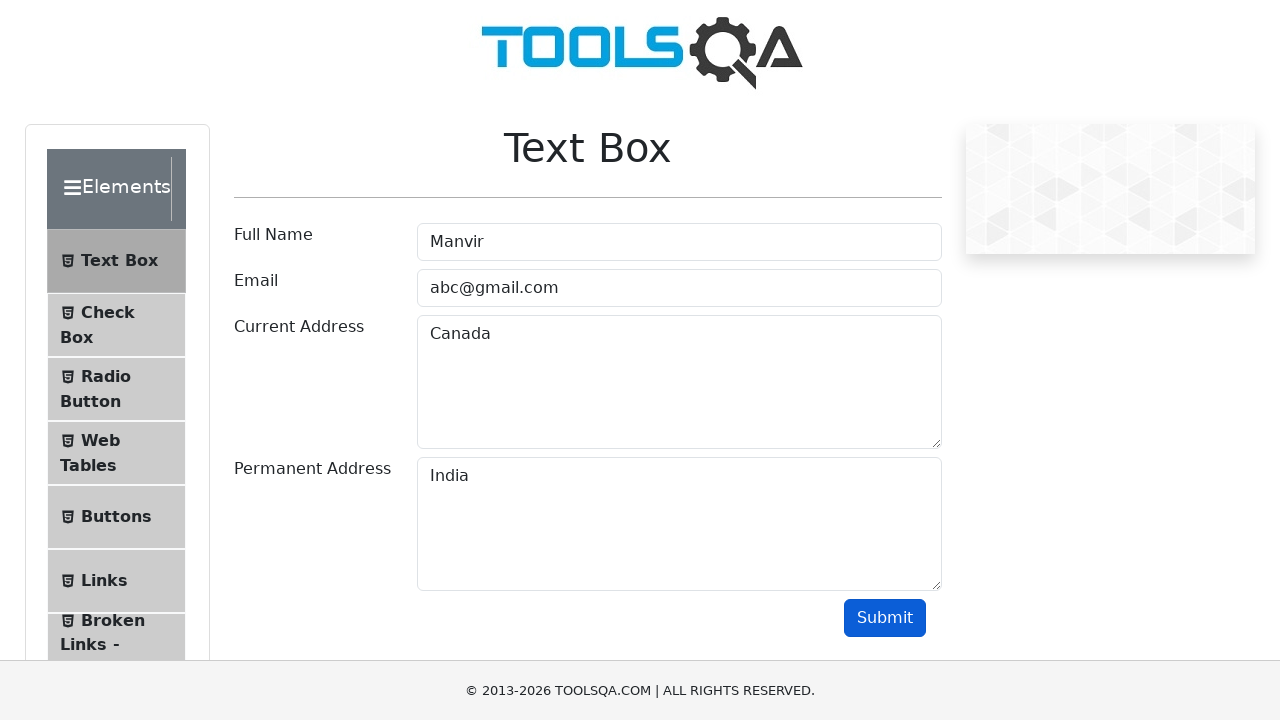